Tests that new todo items are appended to the bottom of the list and count is displayed correctly

Starting URL: https://demo.playwright.dev/todomvc

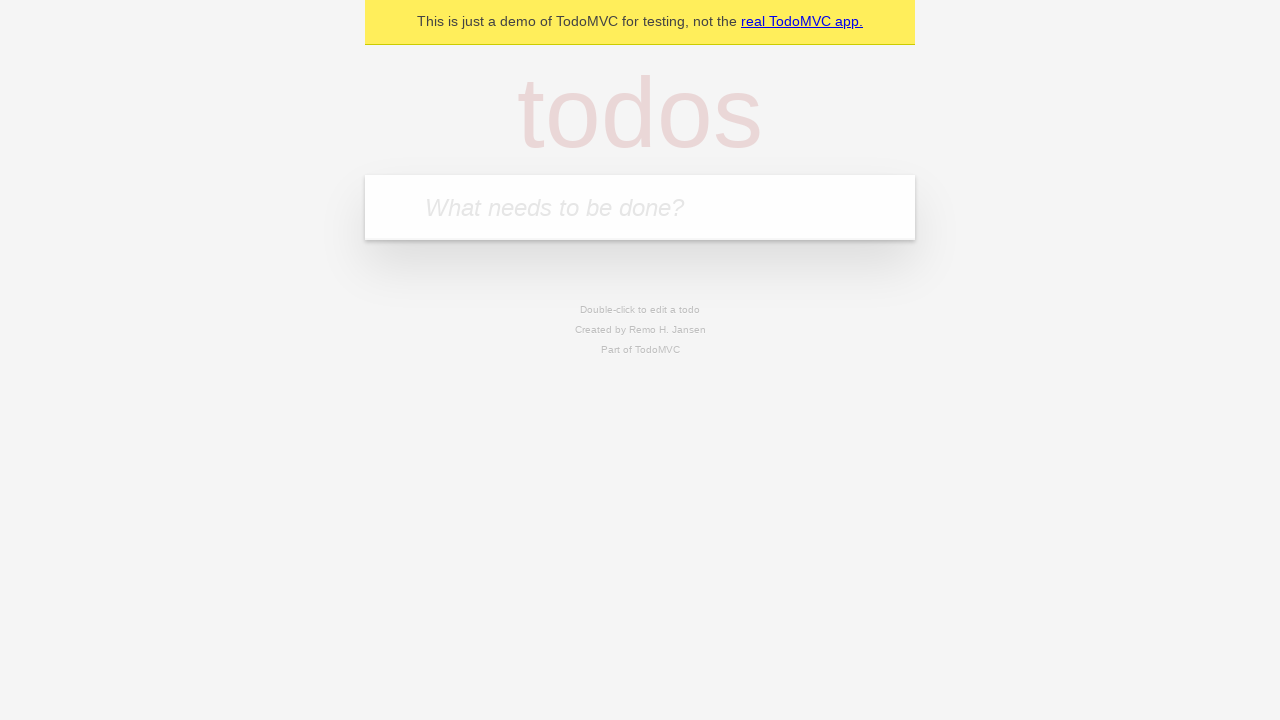

Filled todo input with 'buy some cheese' on internal:attr=[placeholder="What needs to be done?"i]
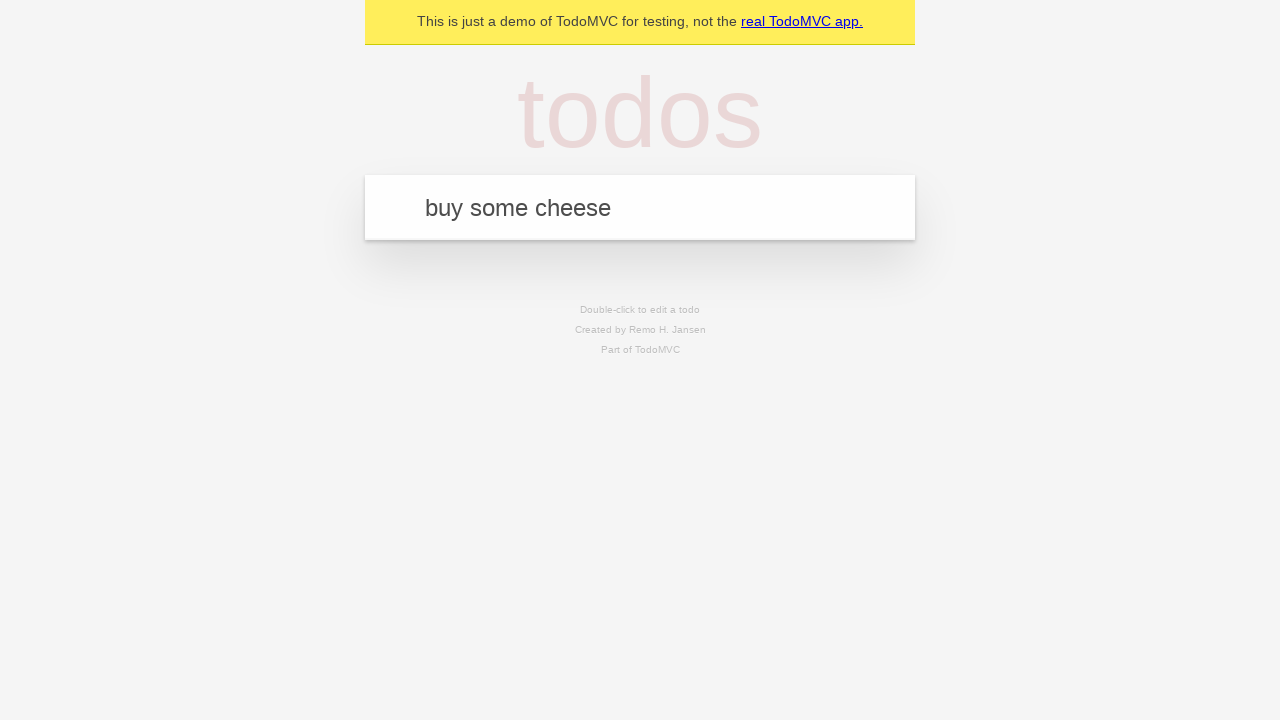

Pressed Enter to add first todo item on internal:attr=[placeholder="What needs to be done?"i]
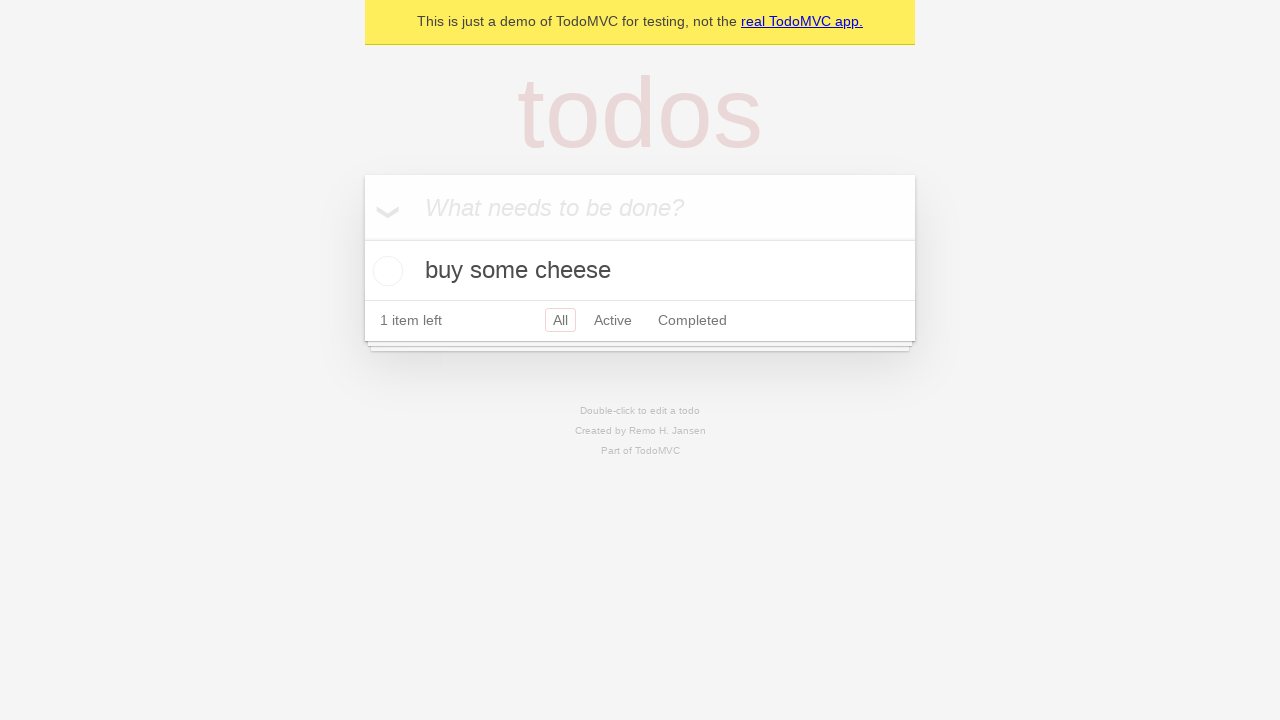

Filled todo input with 'feed the cat' on internal:attr=[placeholder="What needs to be done?"i]
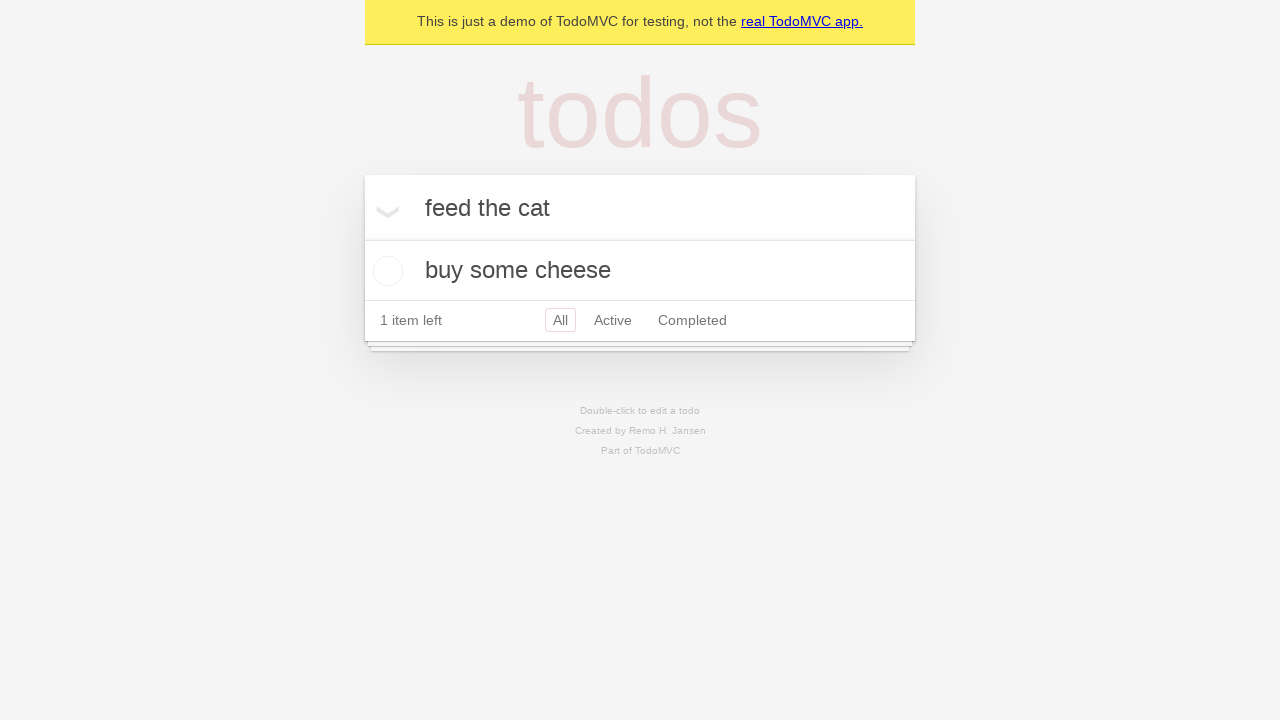

Pressed Enter to add second todo item on internal:attr=[placeholder="What needs to be done?"i]
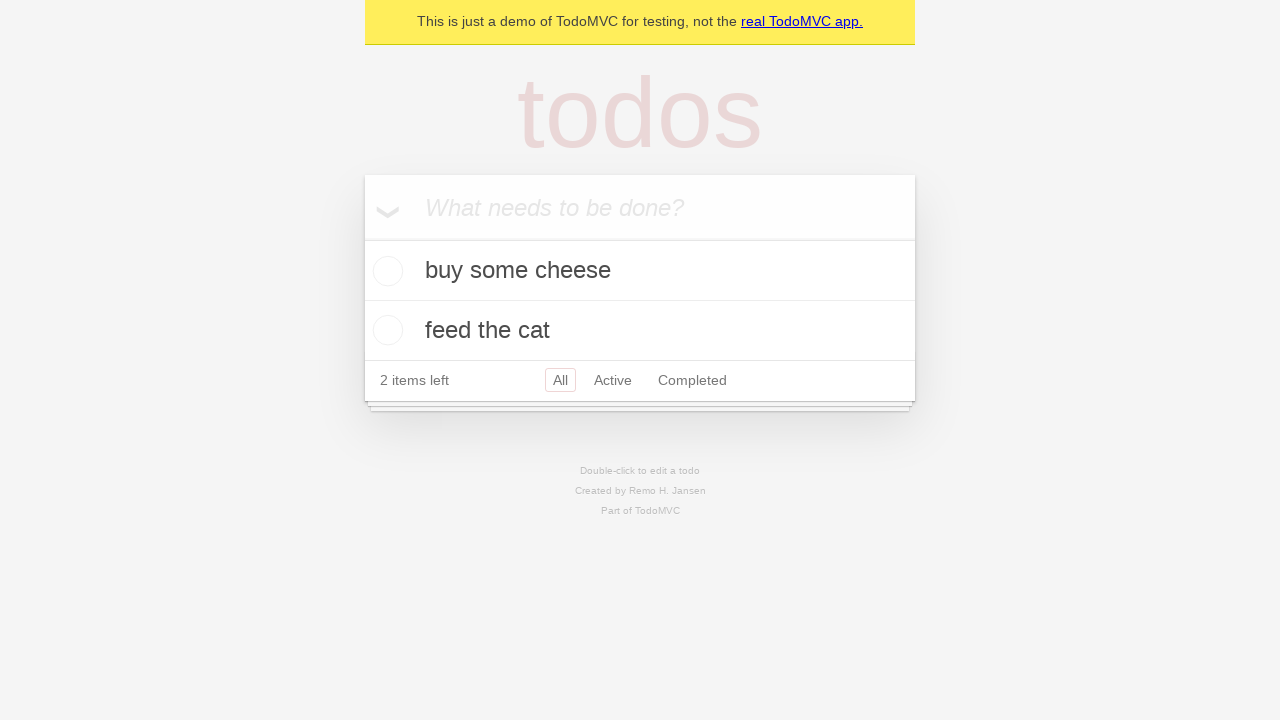

Filled todo input with 'book a doctors appointment' on internal:attr=[placeholder="What needs to be done?"i]
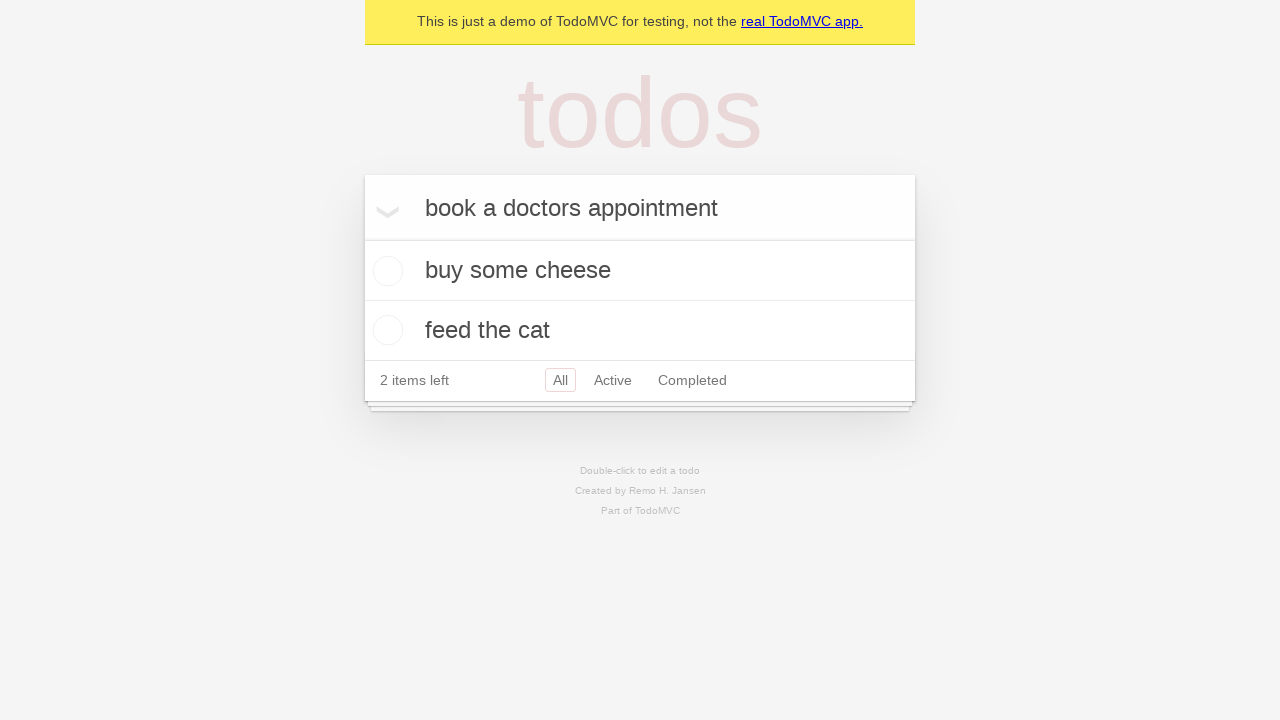

Pressed Enter to add third todo item on internal:attr=[placeholder="What needs to be done?"i]
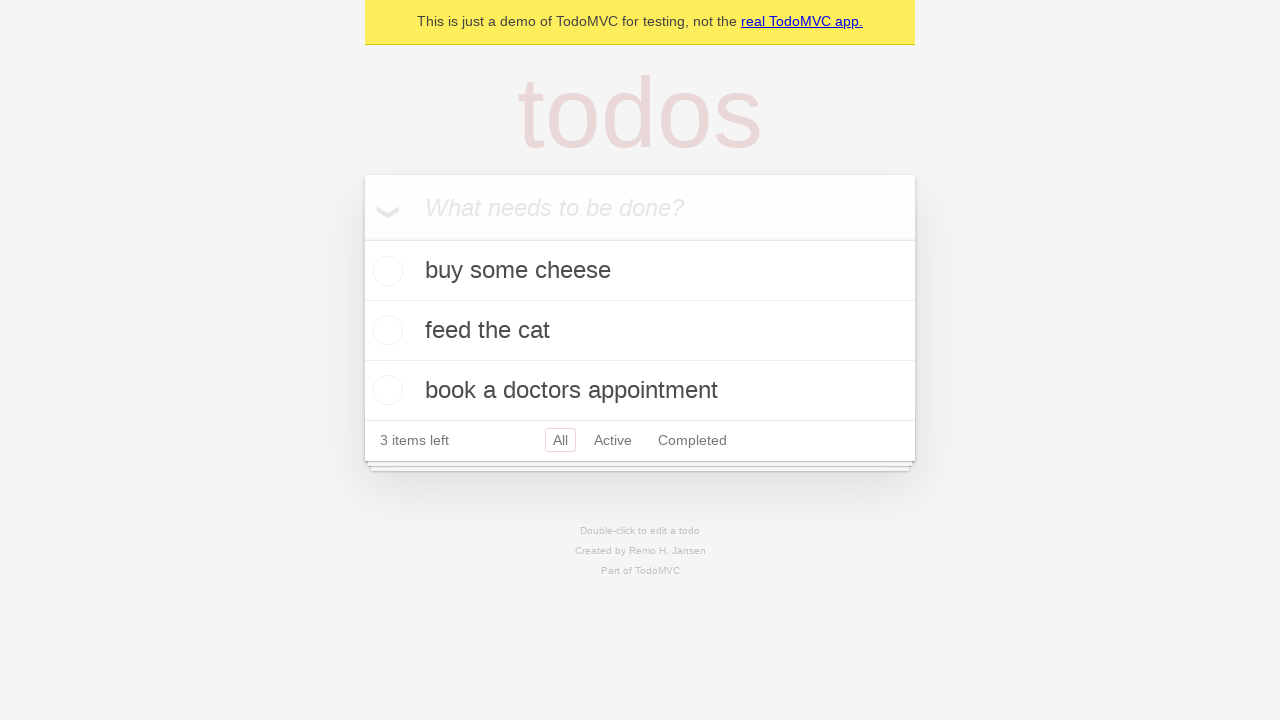

Verified all 3 todo items are displayed with correct count
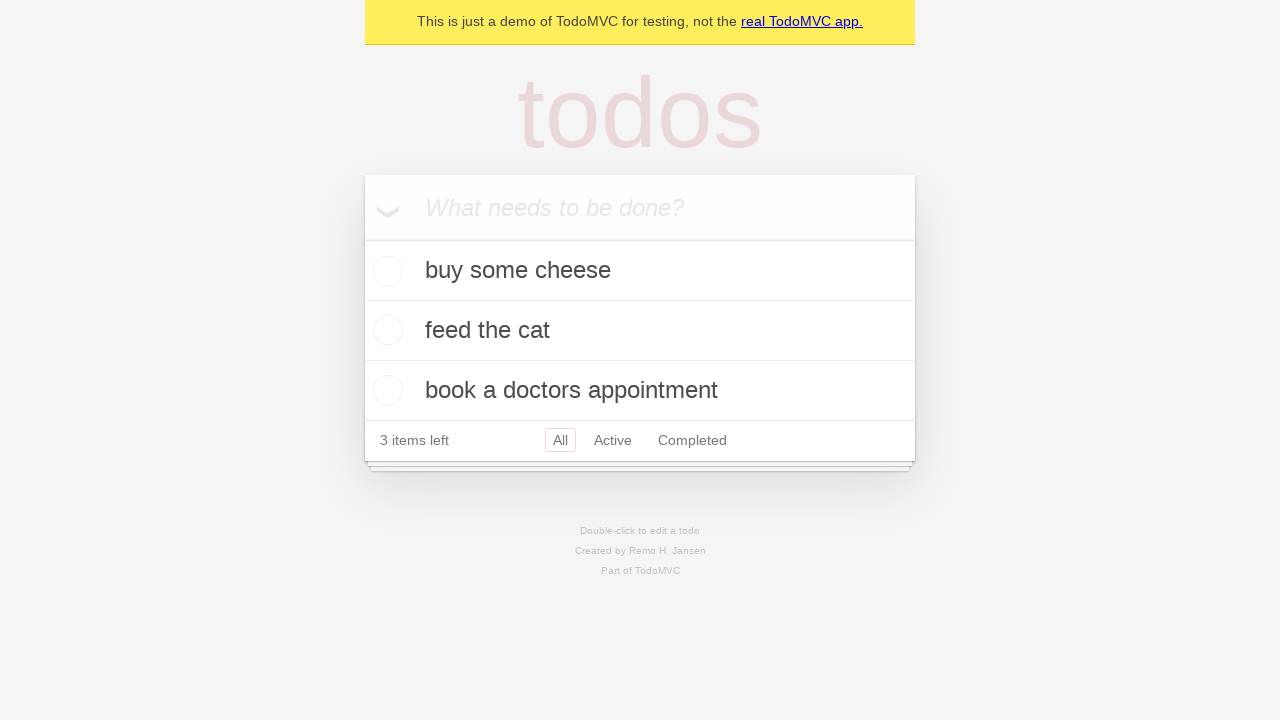

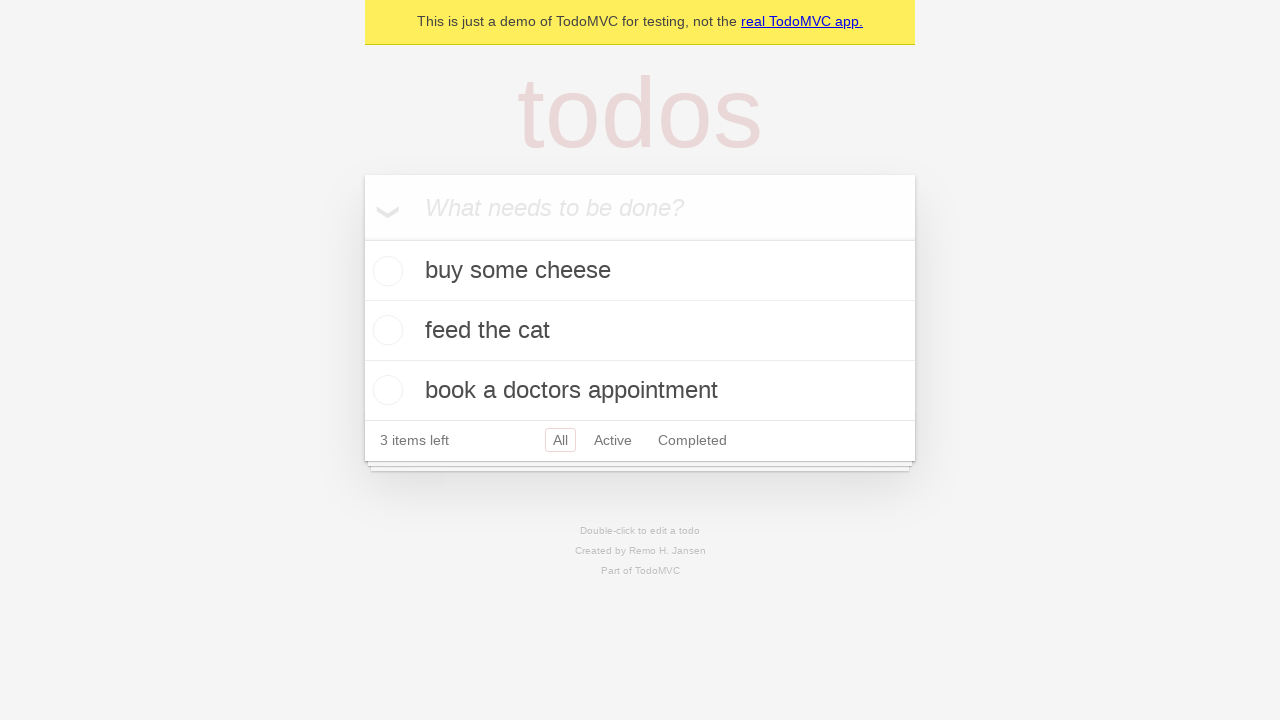